Tests filling a username field and then clicking cancel to verify the form is cleared

Starting URL: https://testpages.eviltester.com/styled/basic-html-form-test.html

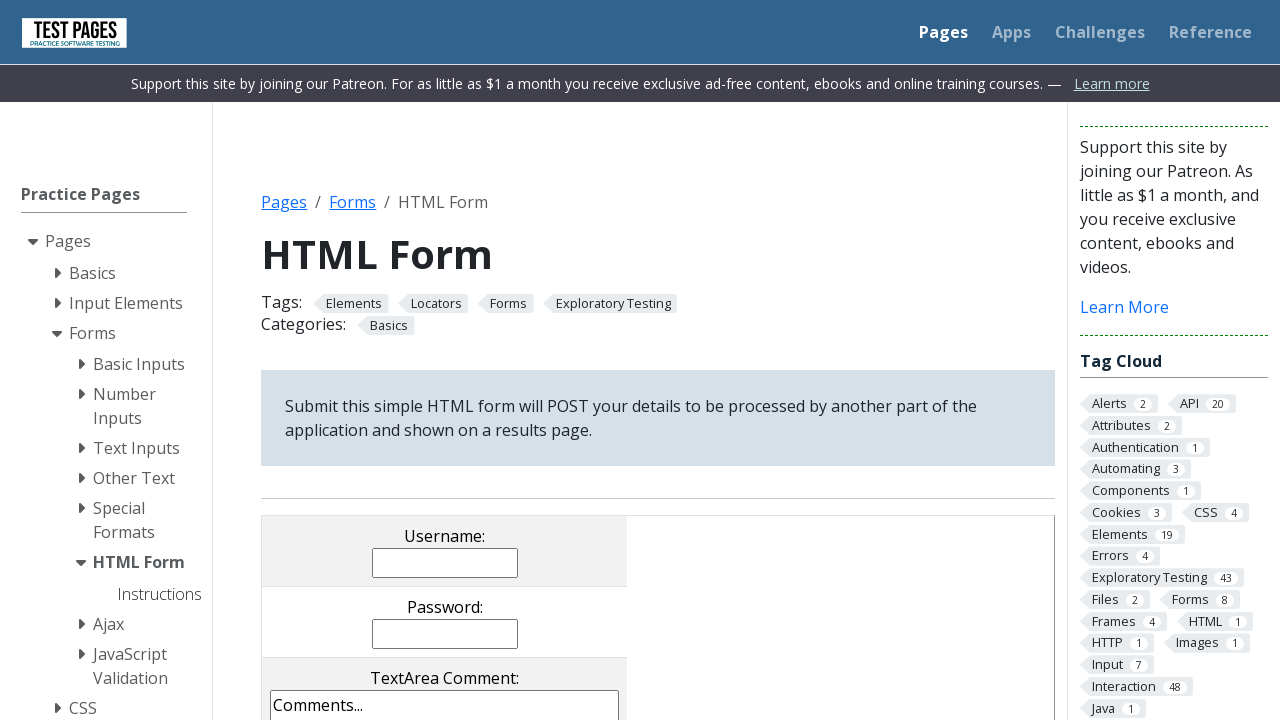

Filled username field with 'Evgeniia' on input[name='username']
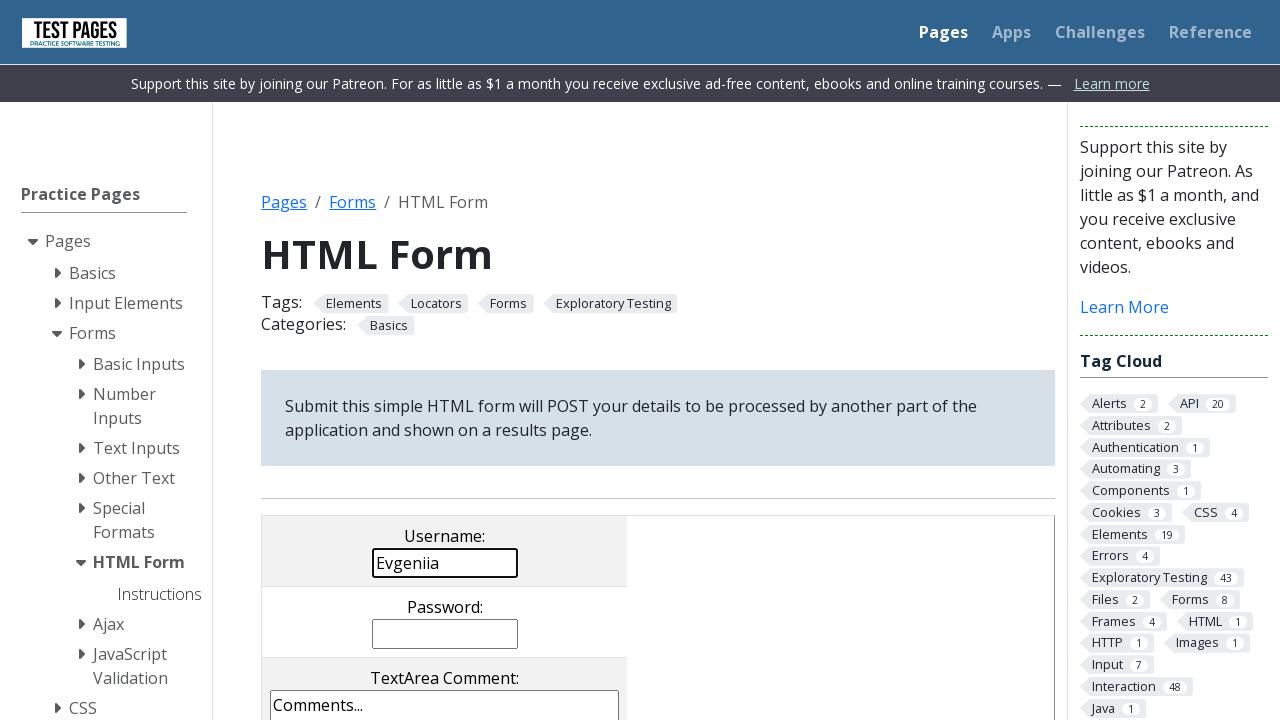

Clicked cancel button to clear form at (381, 360) on input[value='cancel']
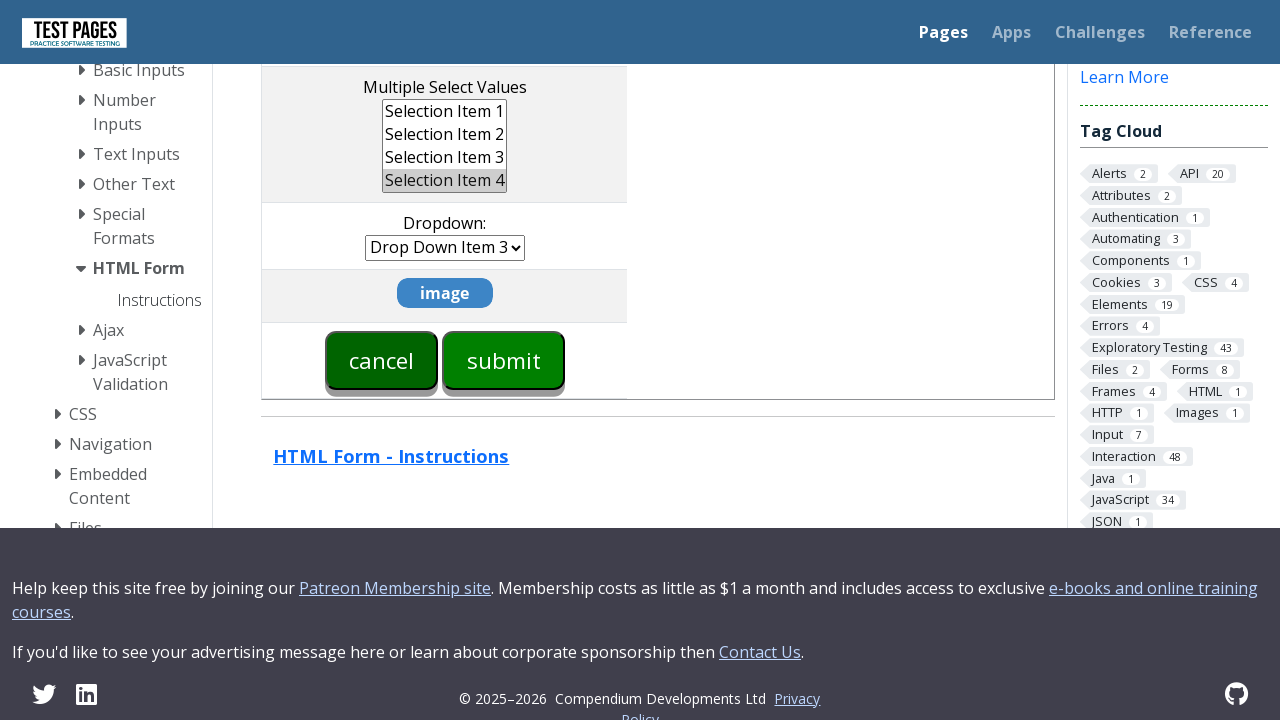

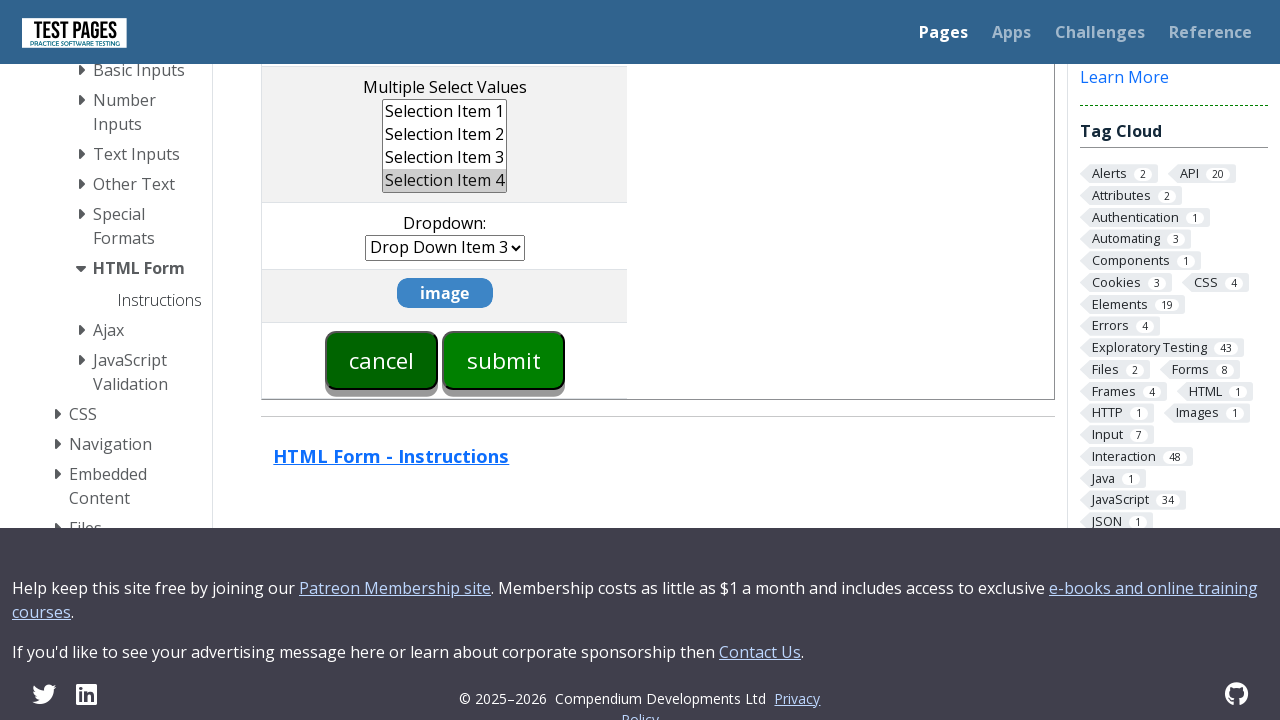